Tests that the Due column in table 1 sorts correctly in ascending order by clicking the column header and verifying the values are in ascending order

Starting URL: http://the-internet.herokuapp.com/tables

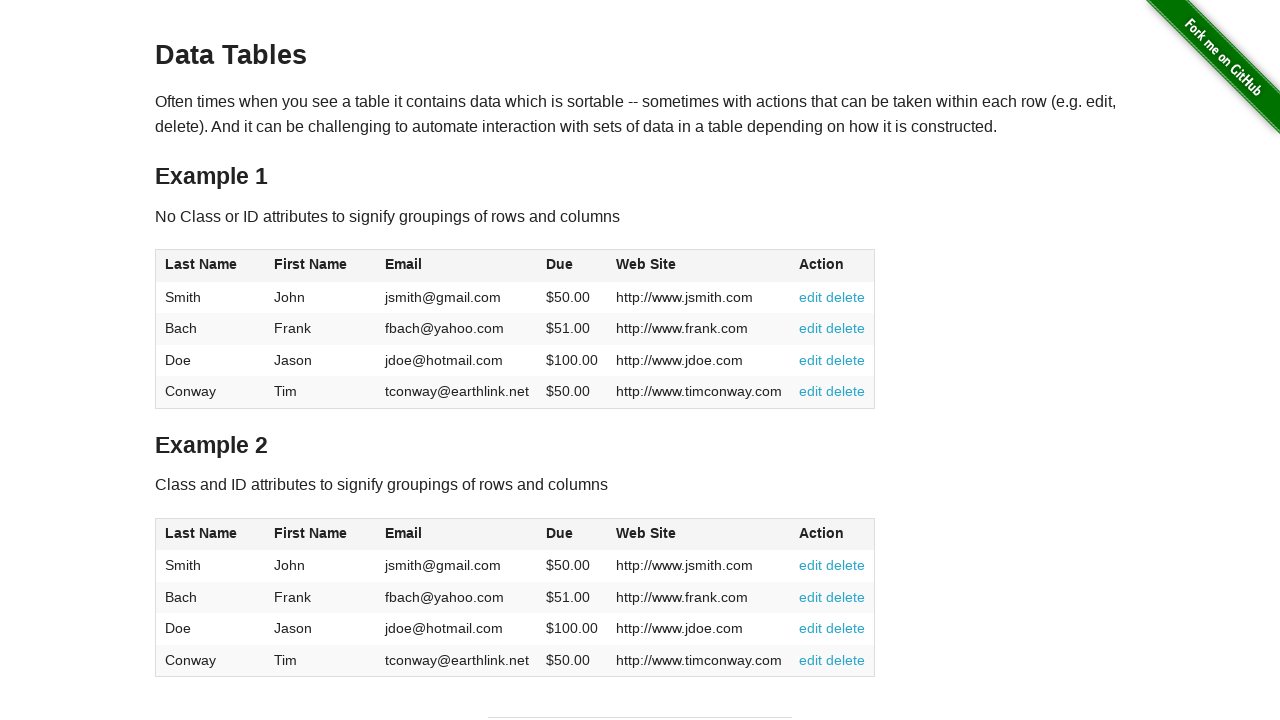

Clicked Due column header in table 1 to sort ascending at (572, 266) on #table1 thead tr th:nth-of-type(4)
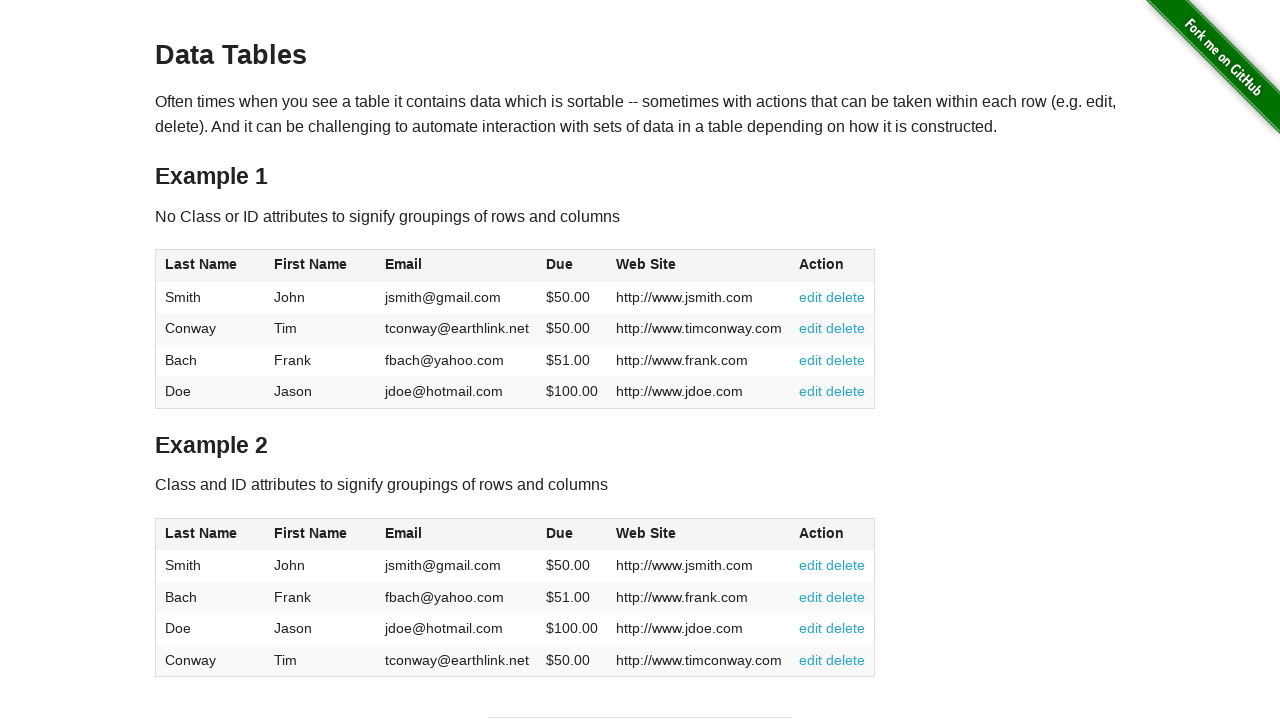

Verified Due column values are present after sorting
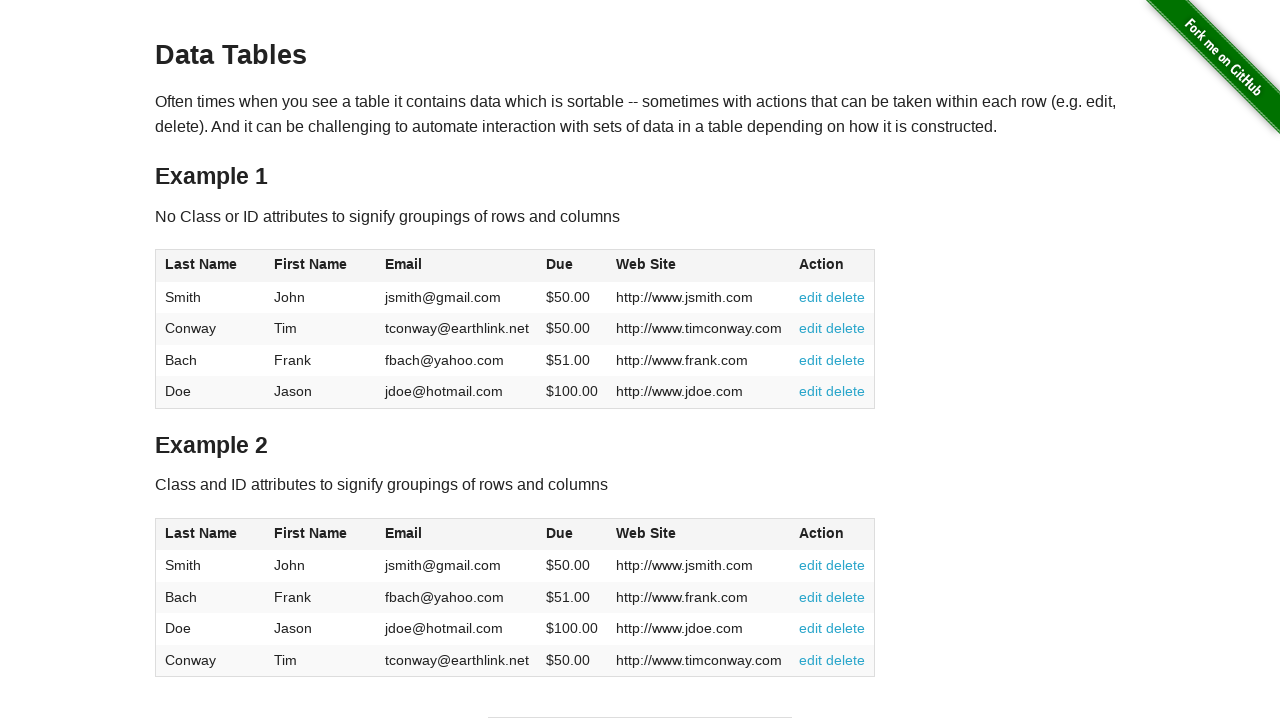

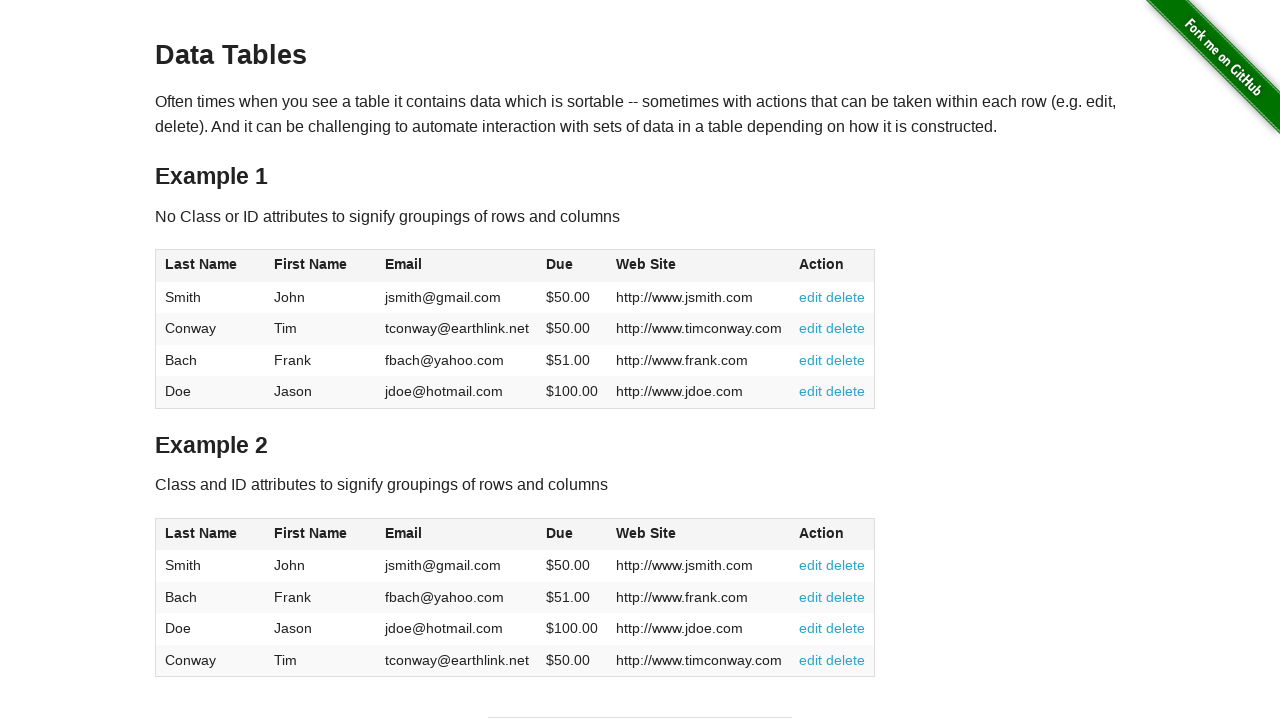